Tests TodoMVC Backbone.js implementation by adding todo items, checking items off, and verifying the item count updates correctly

Starting URL: https://www.todomvc.com

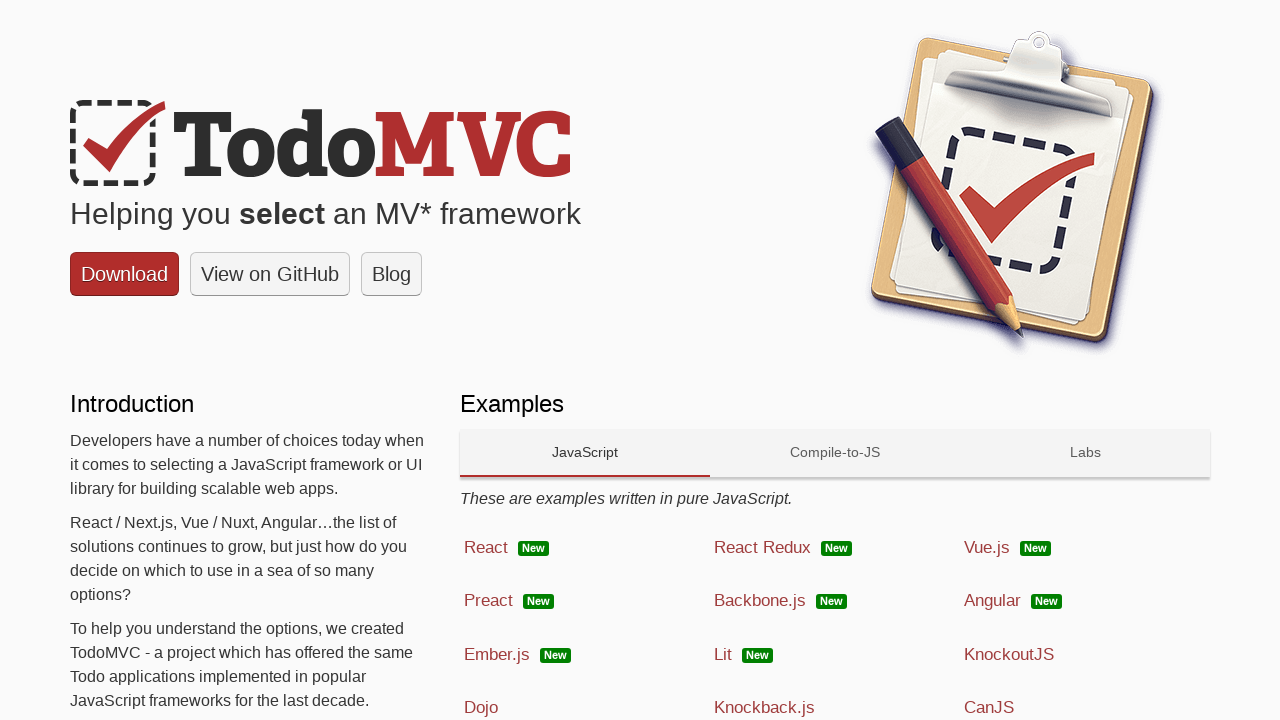

Clicked on Backbone.js link at (760, 601) on text=Backbone.js
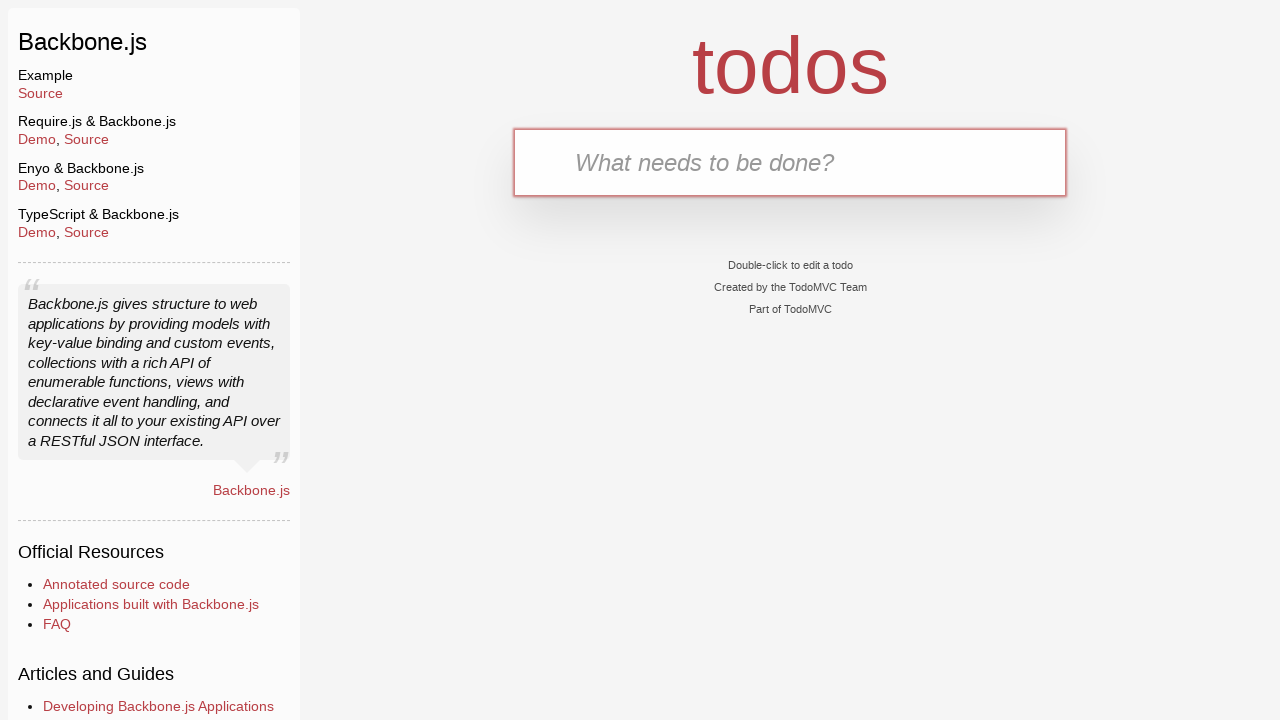

Todo input field loaded
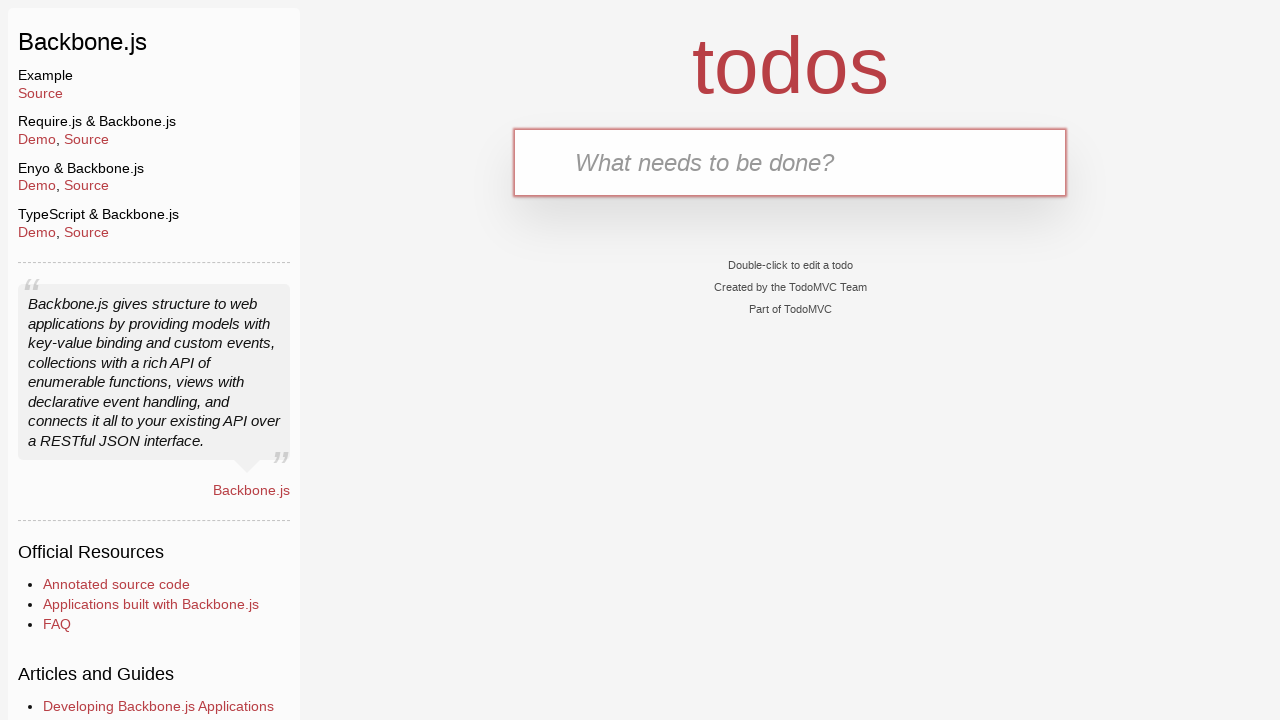

Filled todo input with 'Meet a Friend' on .new-todo
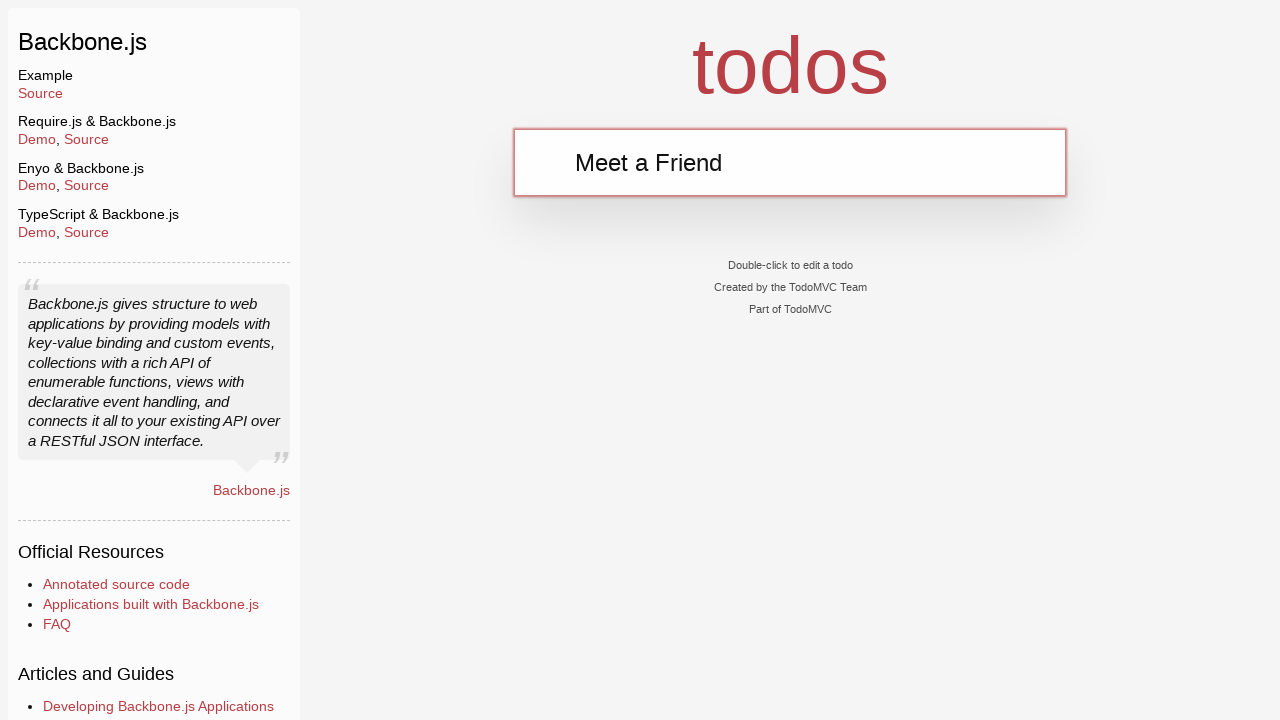

Pressed Enter to add 'Meet a Friend' todo item on .new-todo
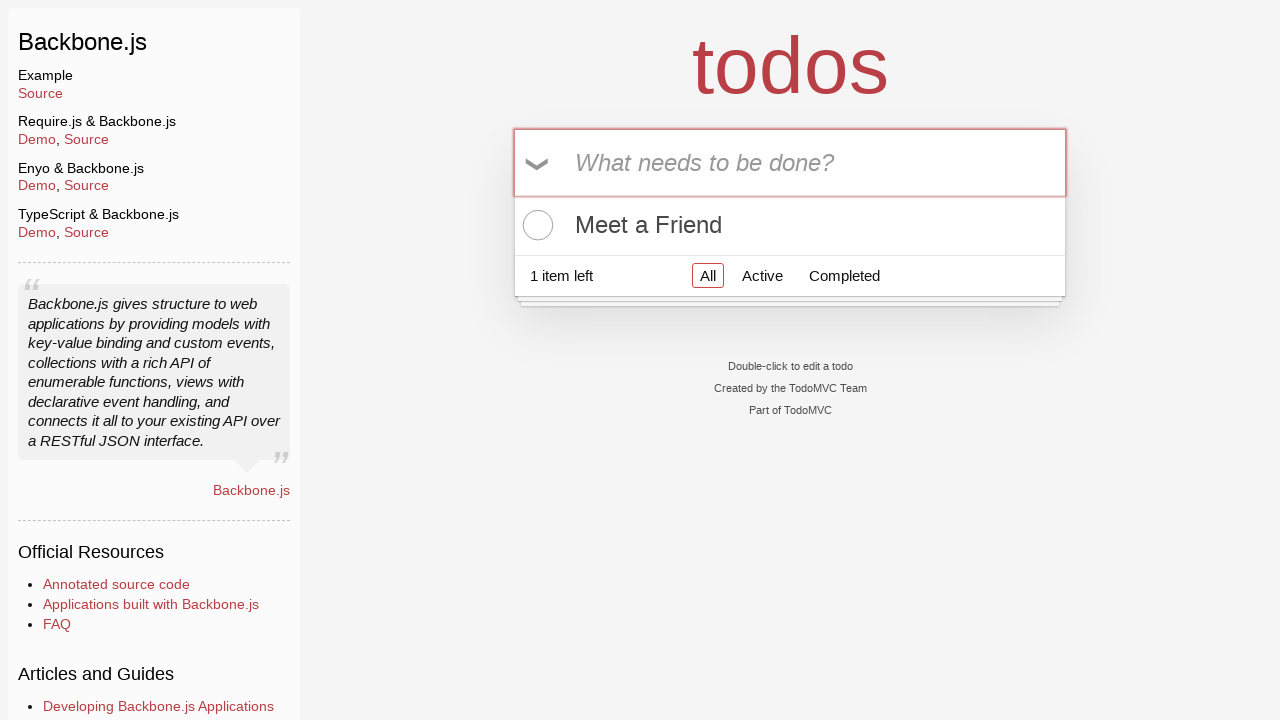

Filled todo input with 'Buy Meat' on .new-todo
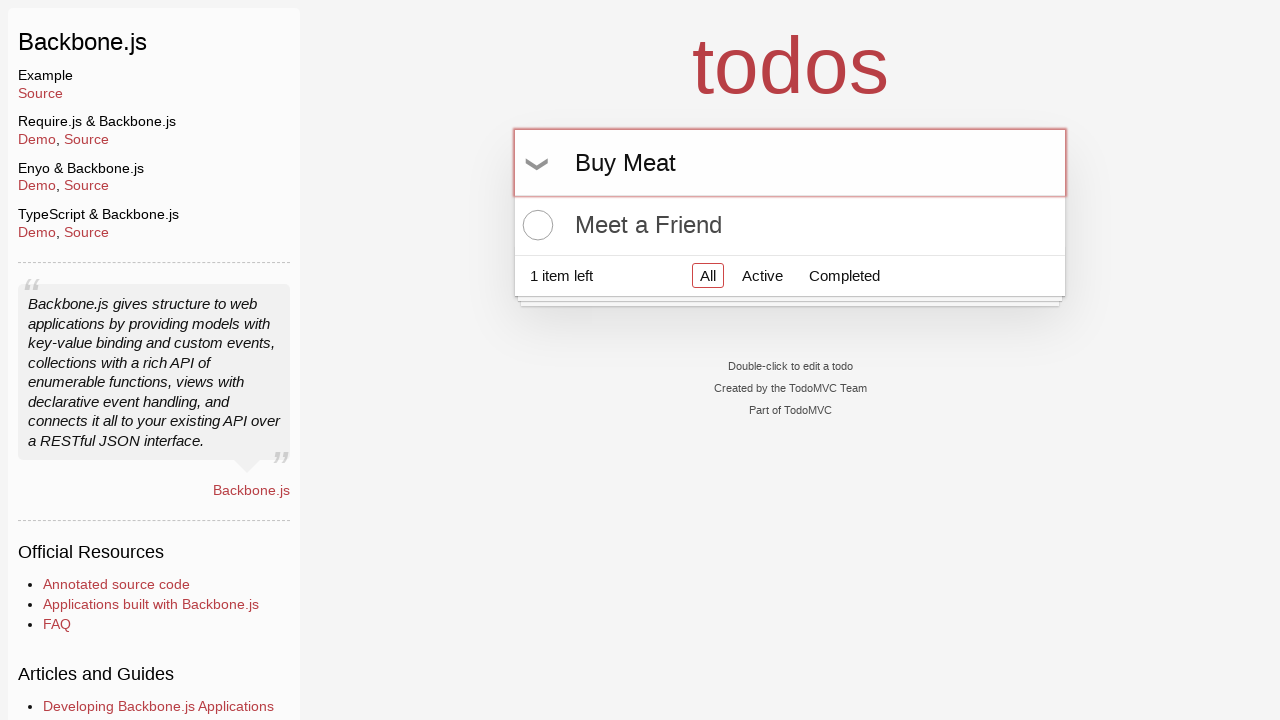

Pressed Enter to add 'Buy Meat' todo item on .new-todo
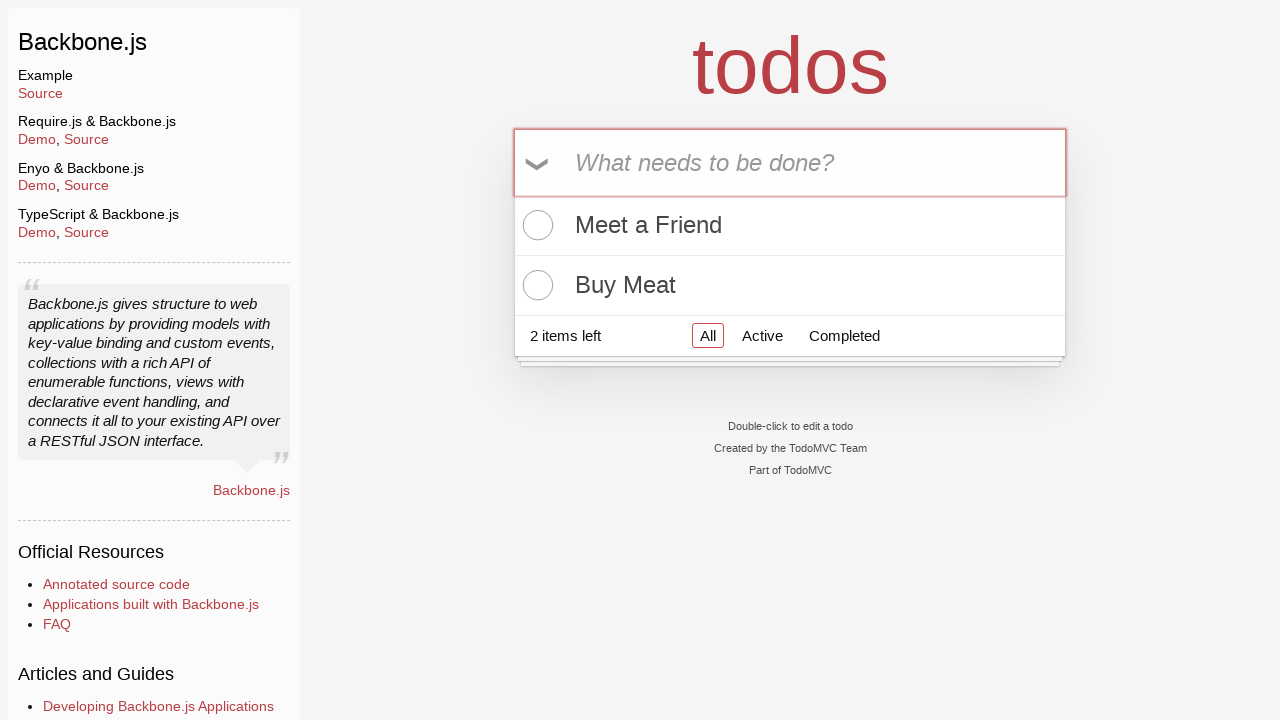

Filled todo input with 'Clean the car' on .new-todo
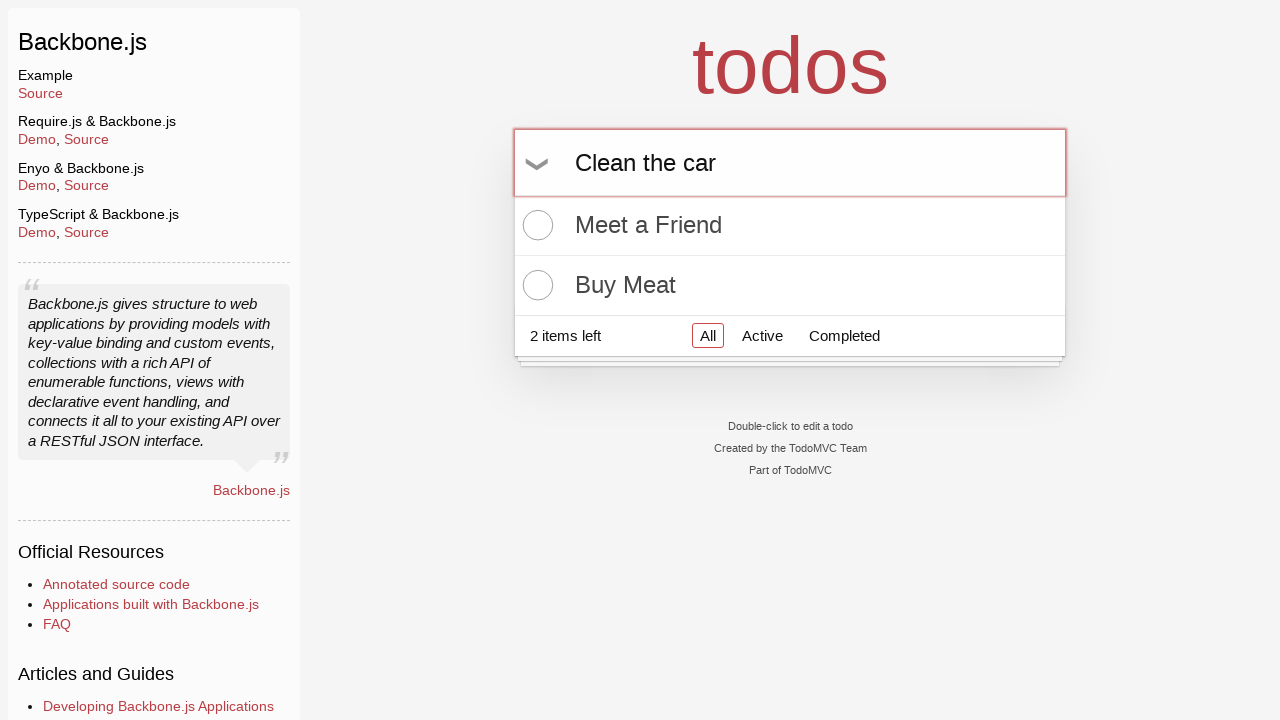

Pressed Enter to add 'Clean the car' todo item on .new-todo
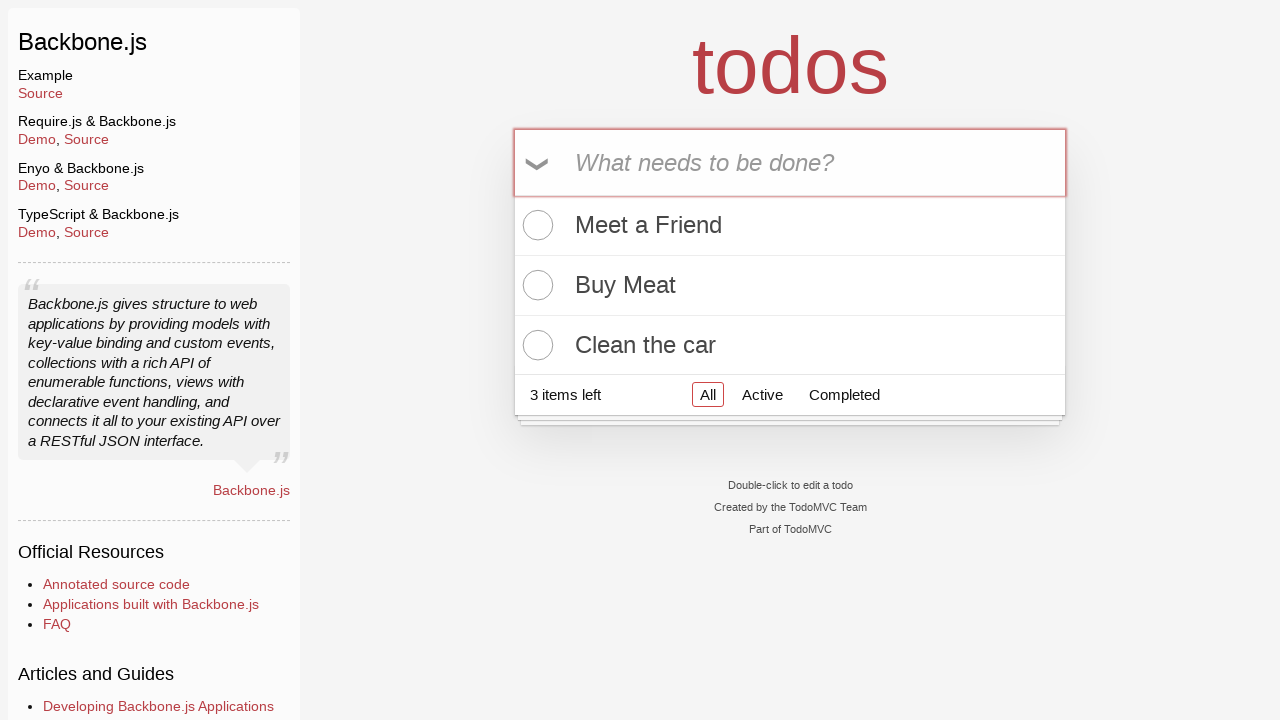

Todo count element loaded showing 3 items
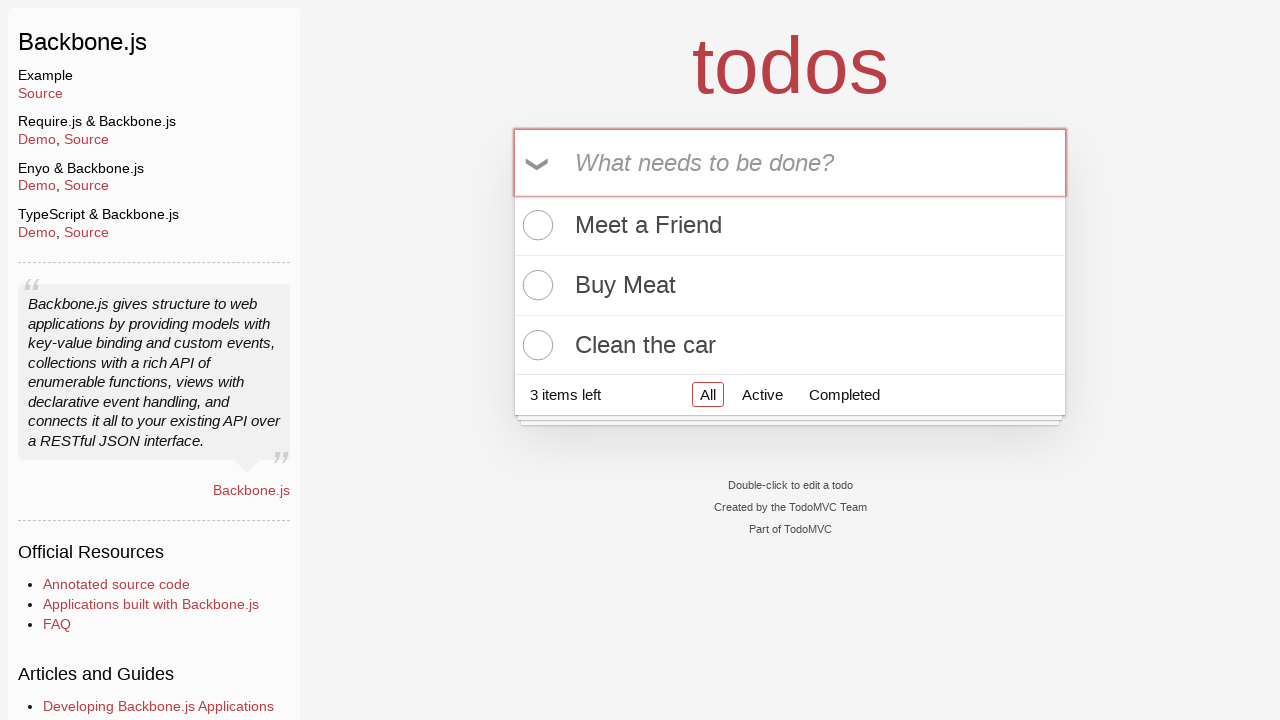

Checked off first todo item at (535, 225) on .toggle >> nth=0
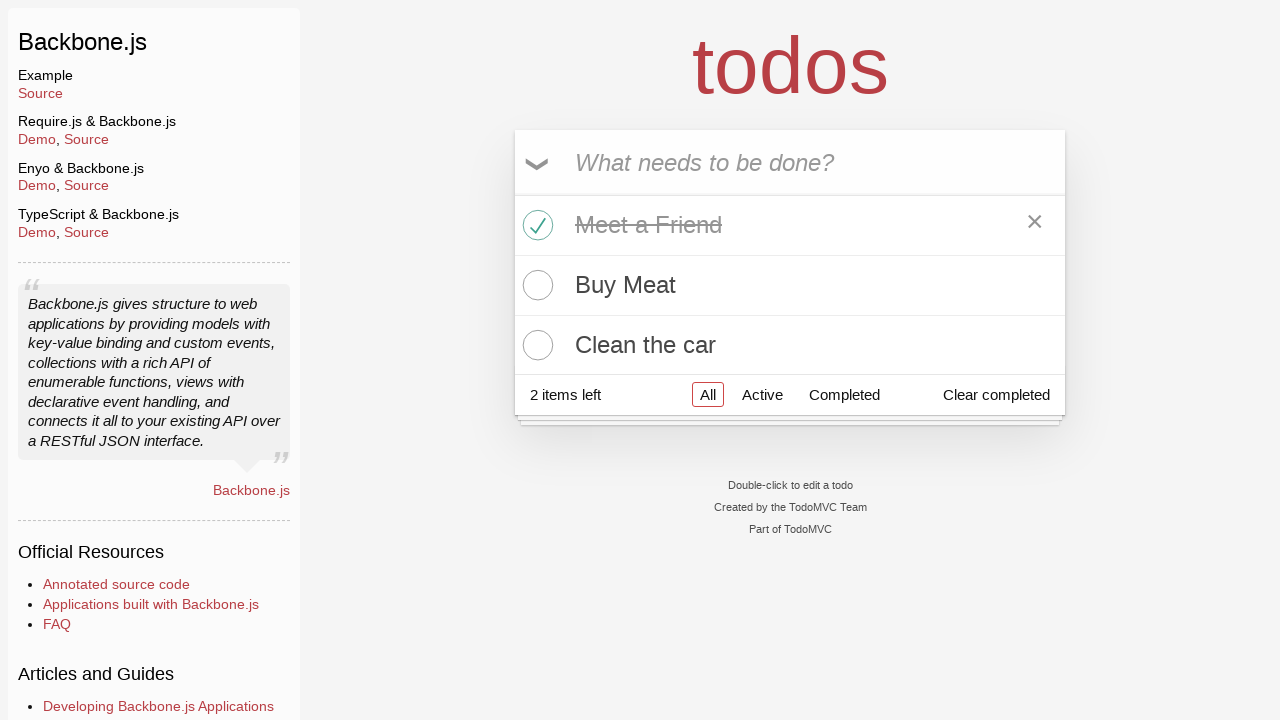

Checked off third todo item at (535, 345) on .toggle >> nth=2
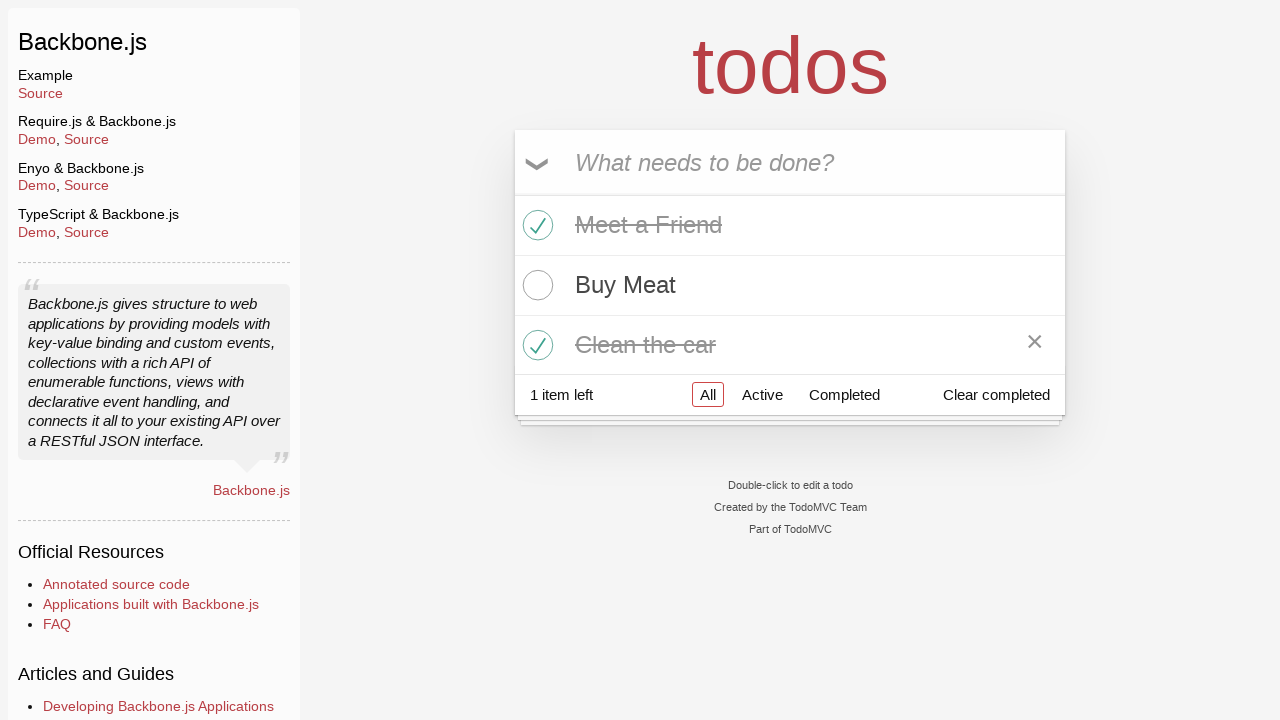

Verified todo count updated to 1 remaining item
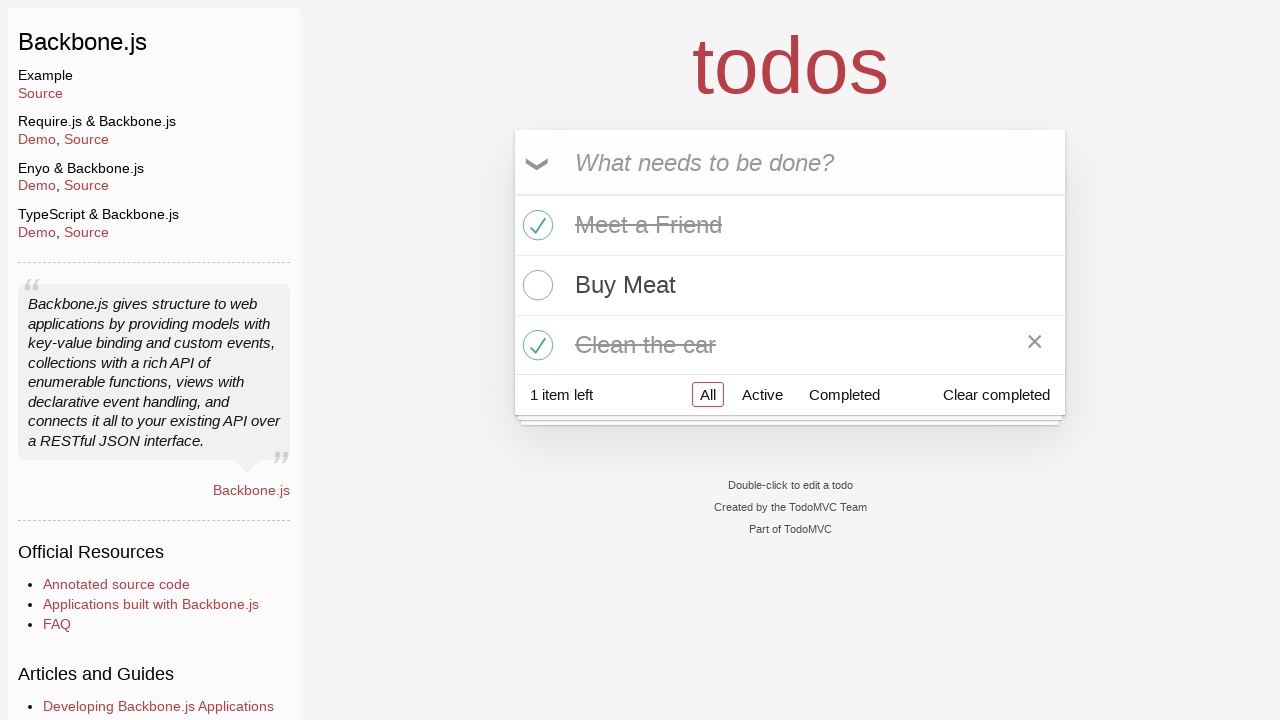

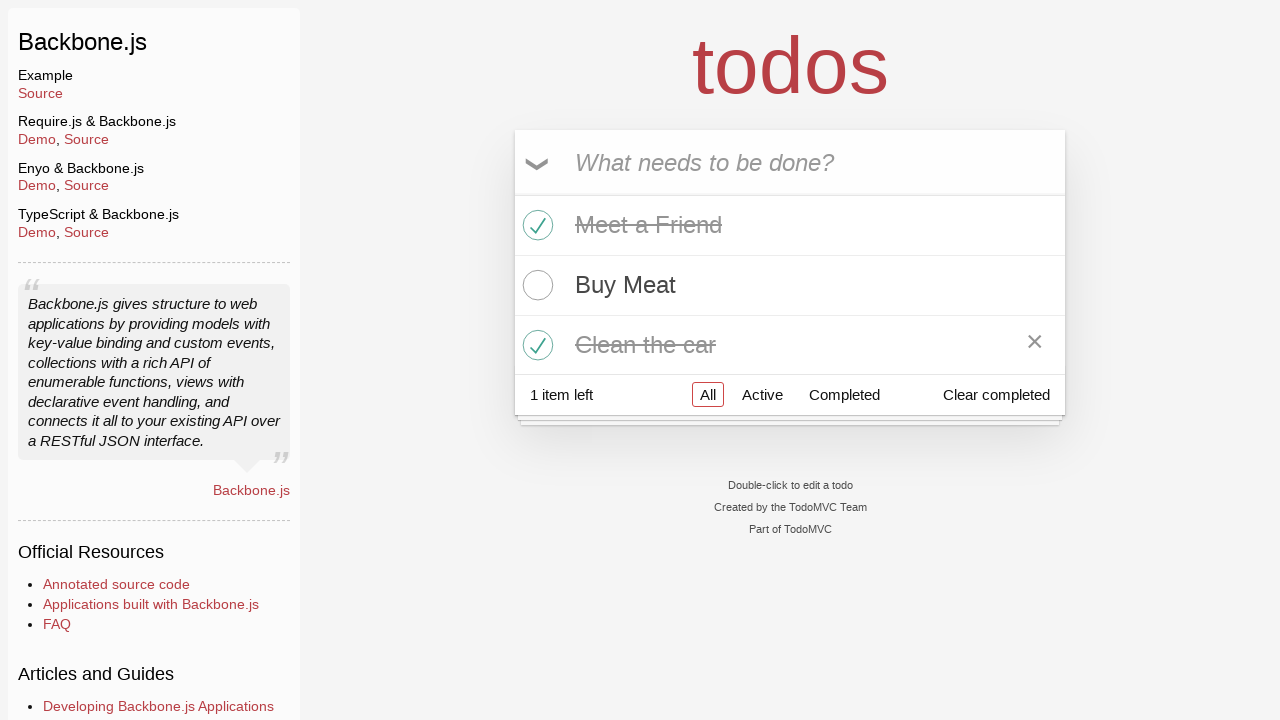